Tests that todo data persists after page reload

Starting URL: https://demo.playwright.dev/todomvc

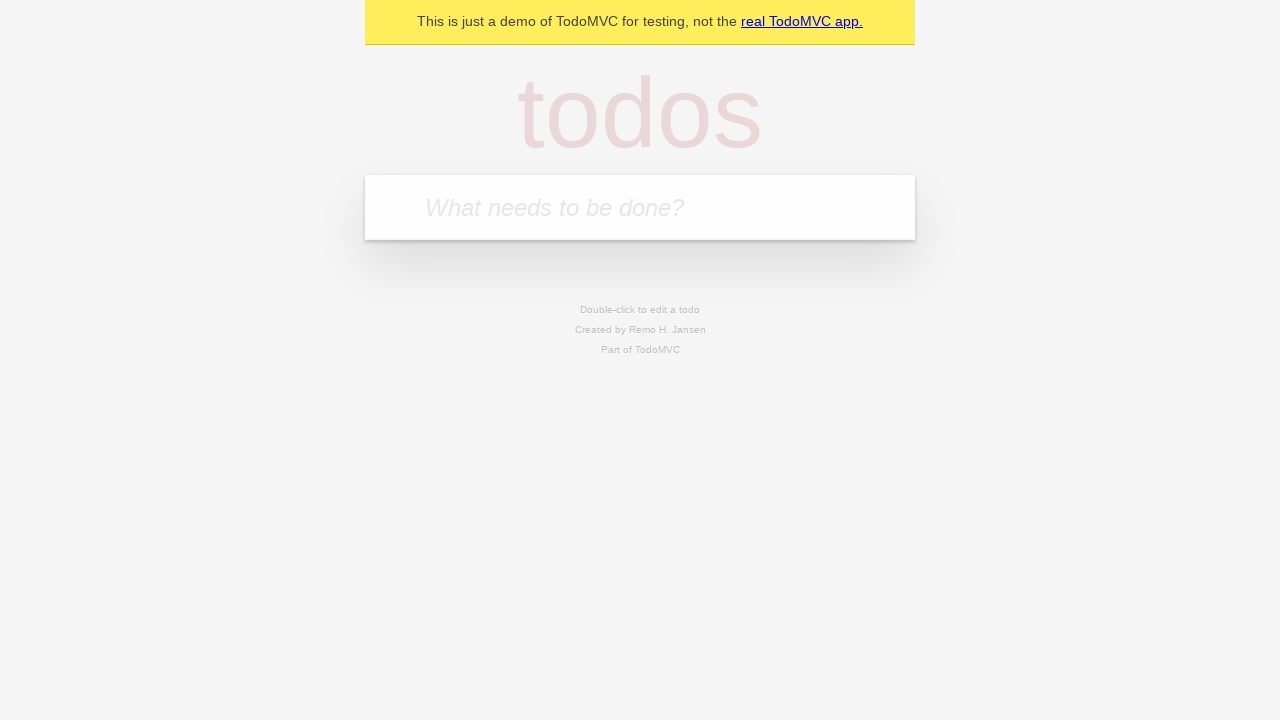

Filled todo input with 'buy some cheese' on internal:attr=[placeholder="What needs to be done?"i]
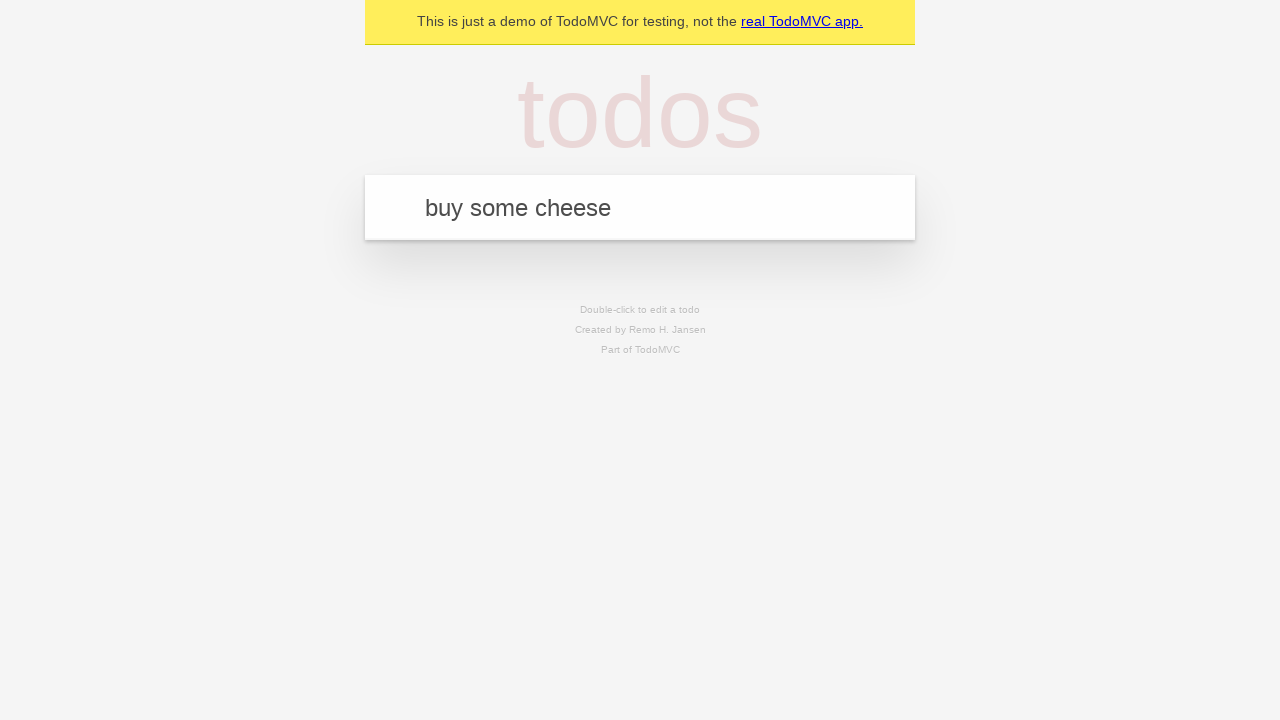

Pressed Enter to create todo 'buy some cheese' on internal:attr=[placeholder="What needs to be done?"i]
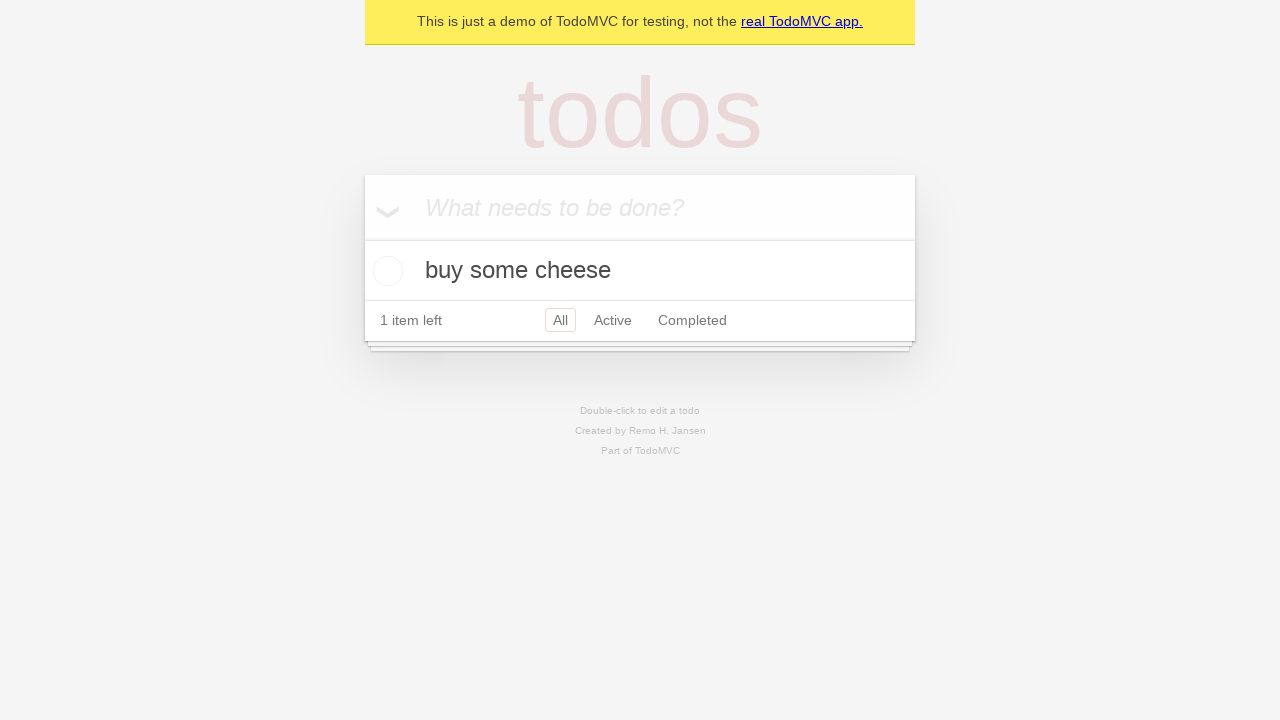

Filled todo input with 'feed the cat' on internal:attr=[placeholder="What needs to be done?"i]
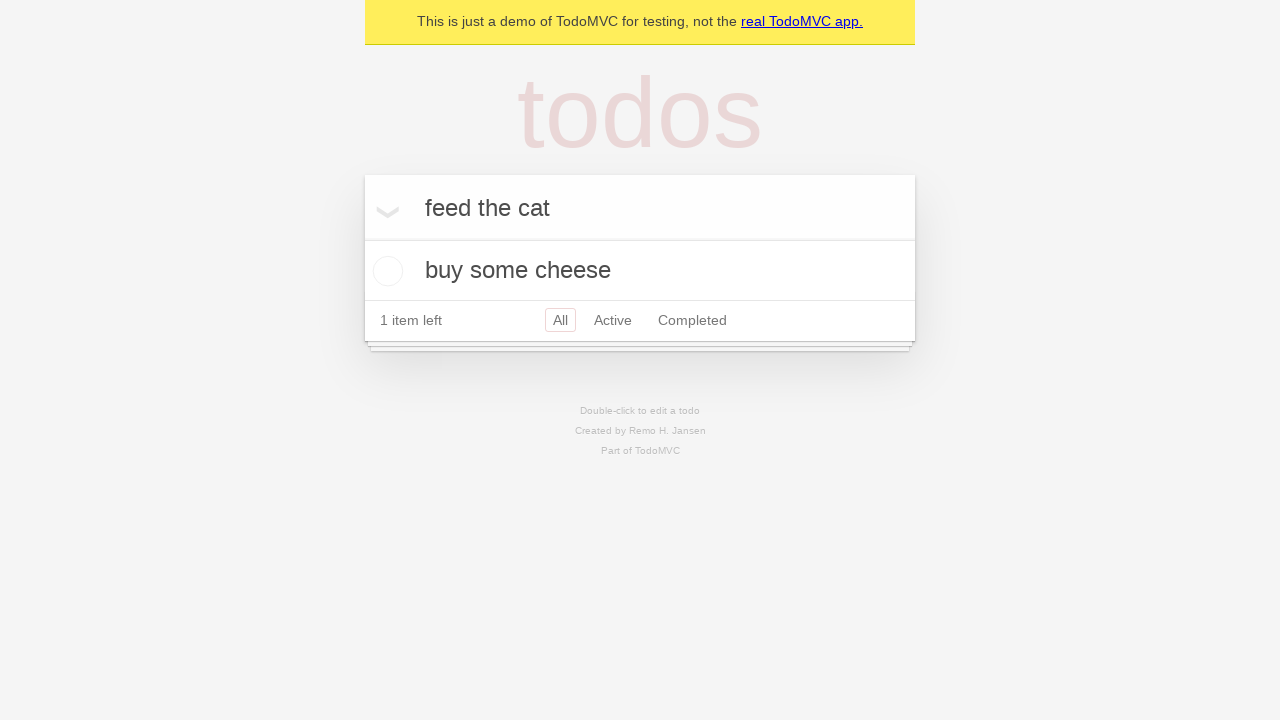

Pressed Enter to create todo 'feed the cat' on internal:attr=[placeholder="What needs to be done?"i]
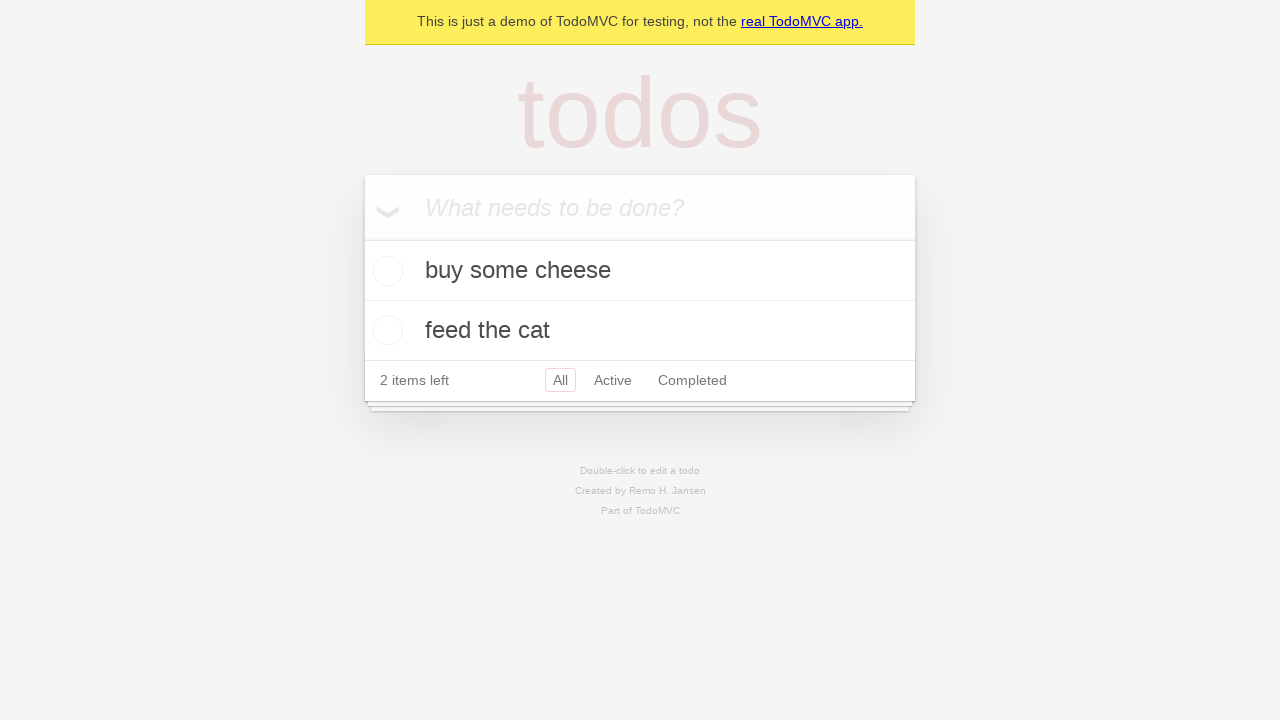

Located all todo items
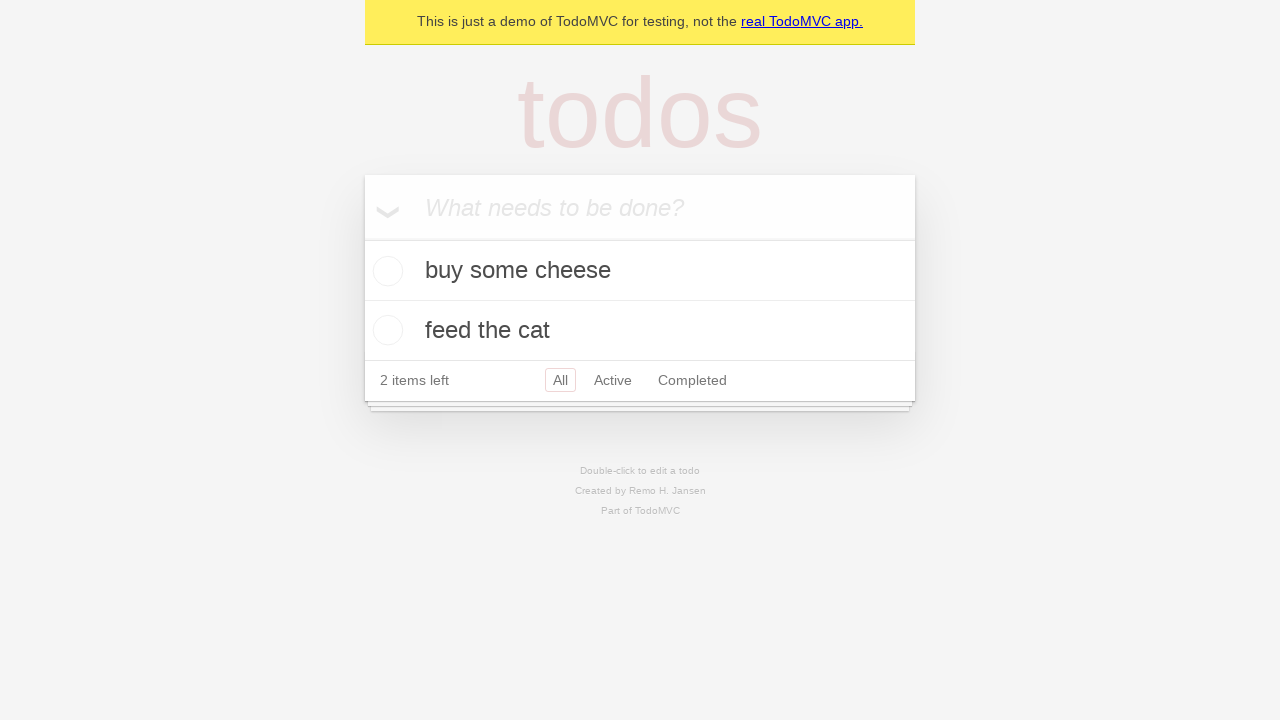

Located checkbox for first todo item
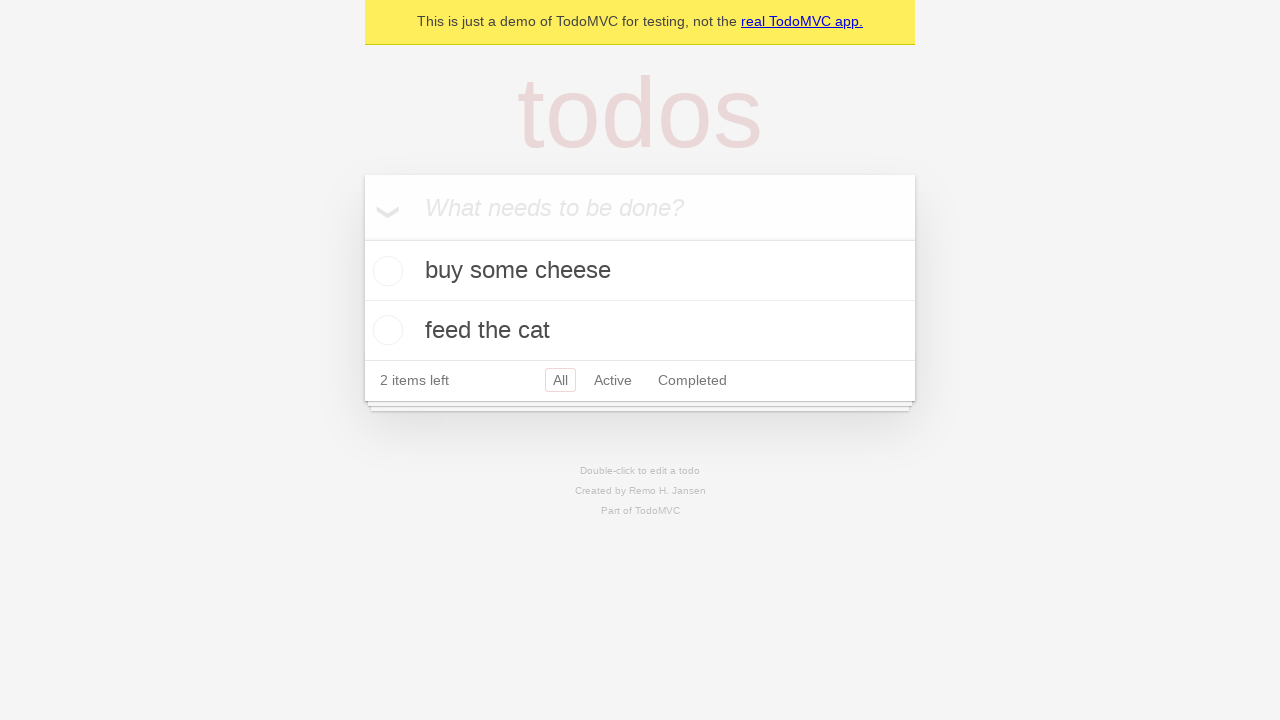

Checked the first todo item at (385, 271) on internal:testid=[data-testid="todo-item"s] >> nth=0 >> internal:role=checkbox
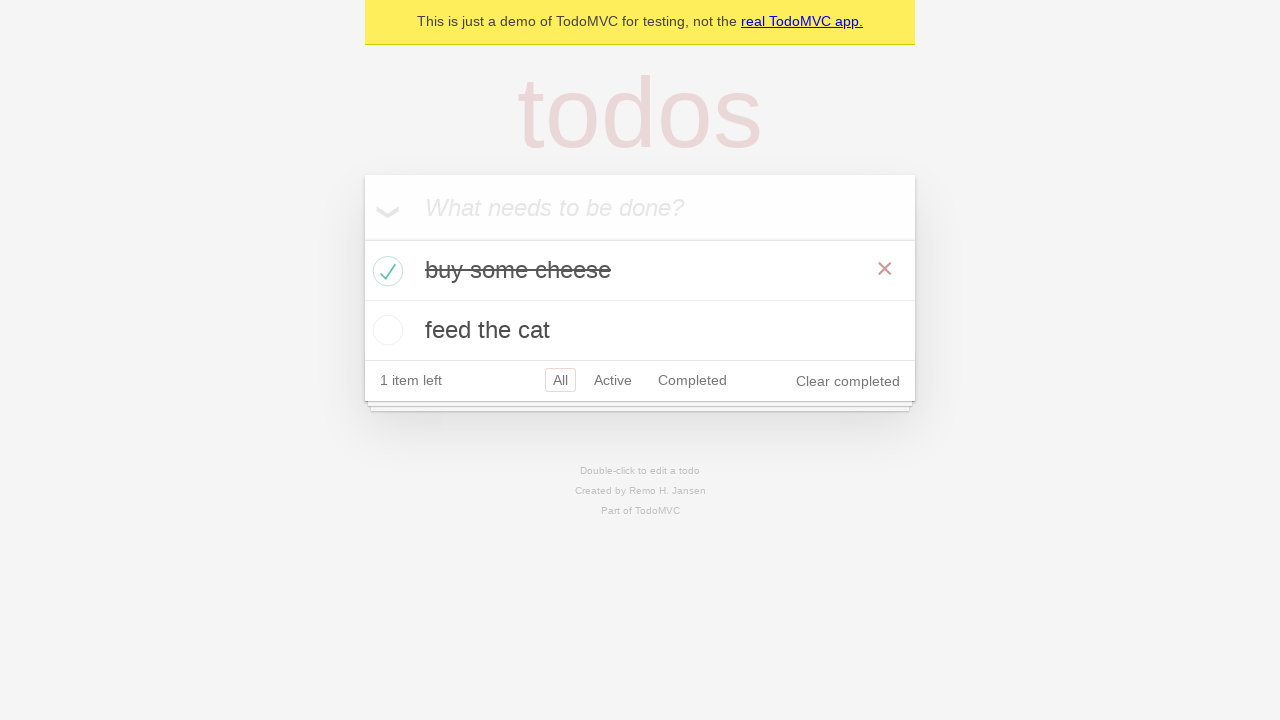

Reloaded the page
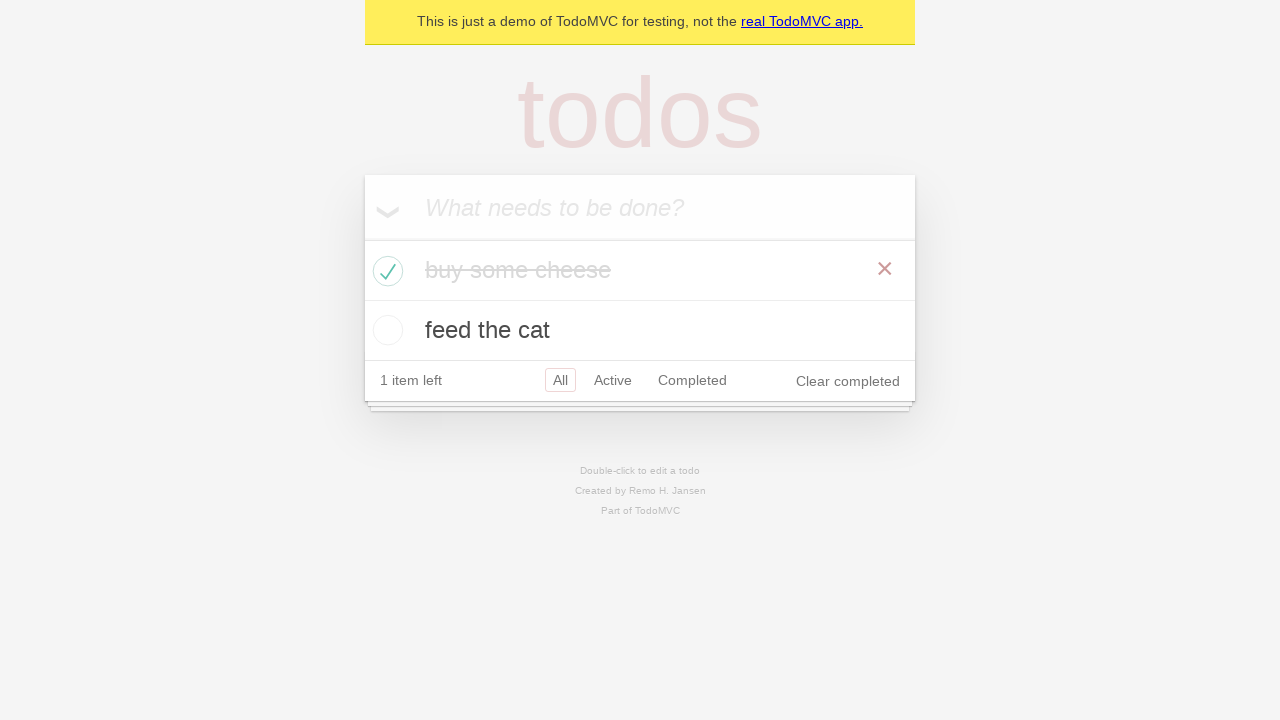

Verified todo items persisted after page reload
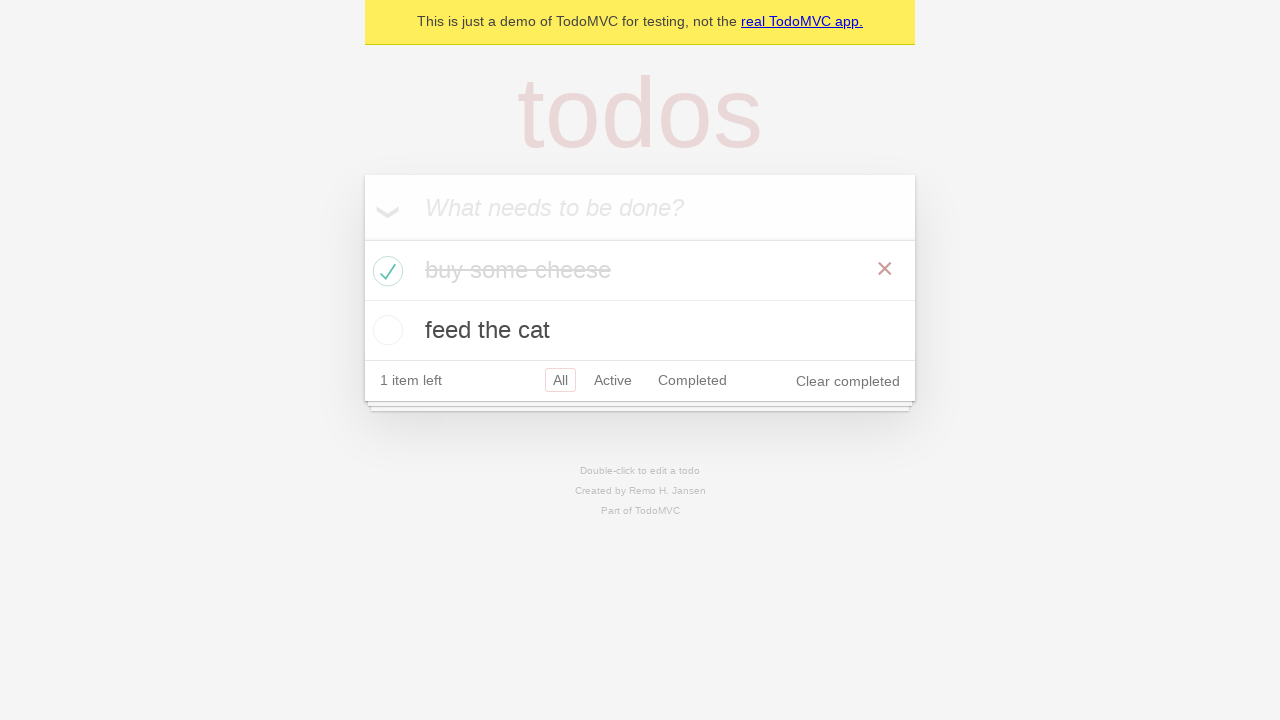

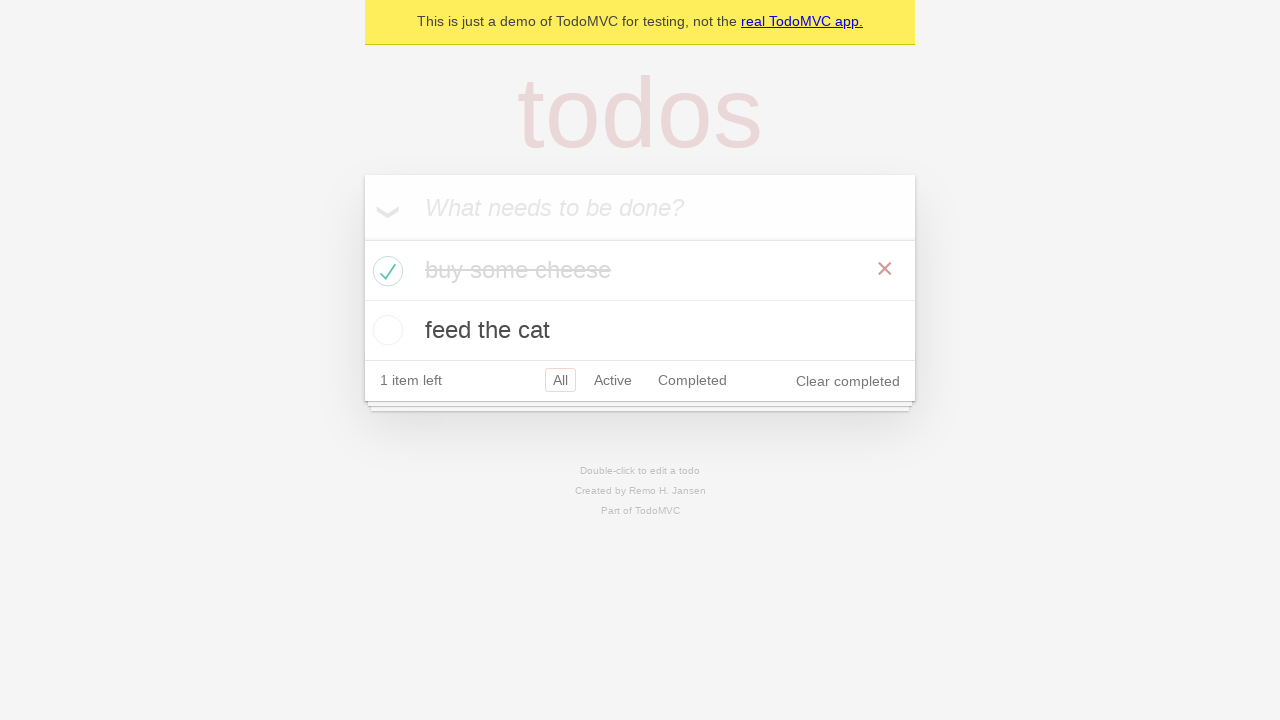